Tests that edits are saved when the edit input loses focus (blur)

Starting URL: https://demo.playwright.dev/todomvc

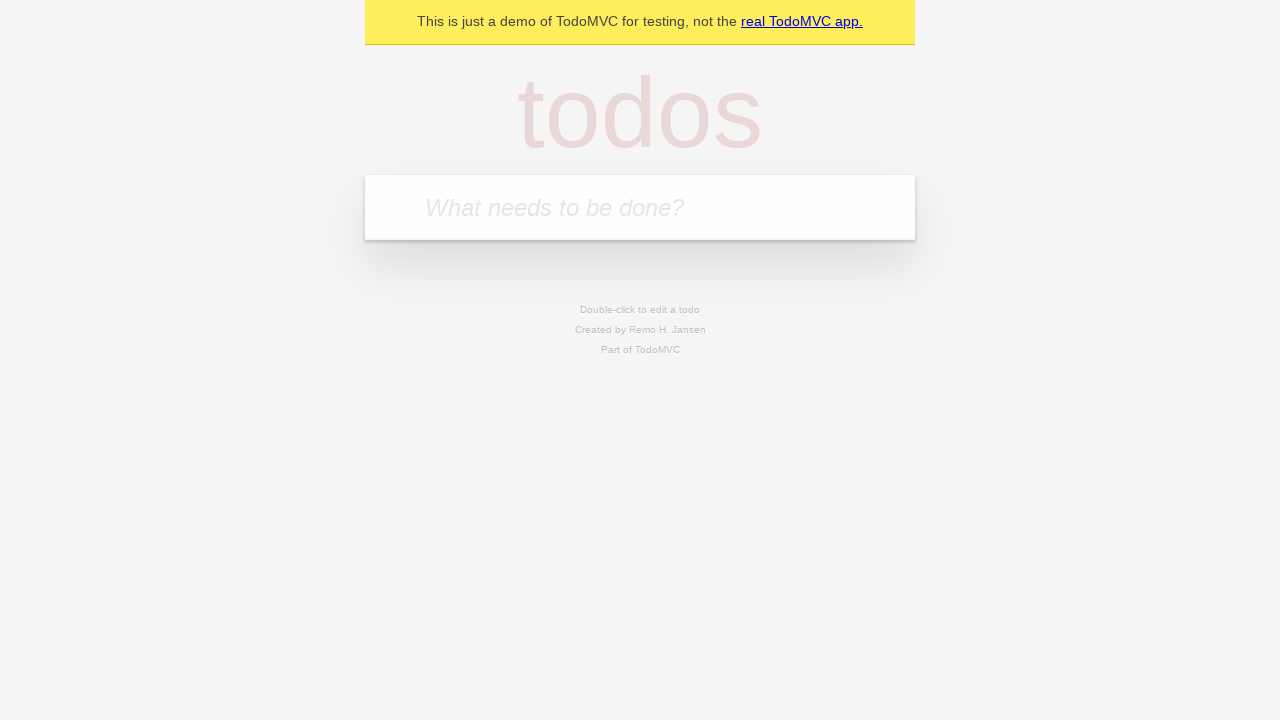

Filled todo input with 'buy some cheese' on internal:attr=[placeholder="What needs to be done?"i]
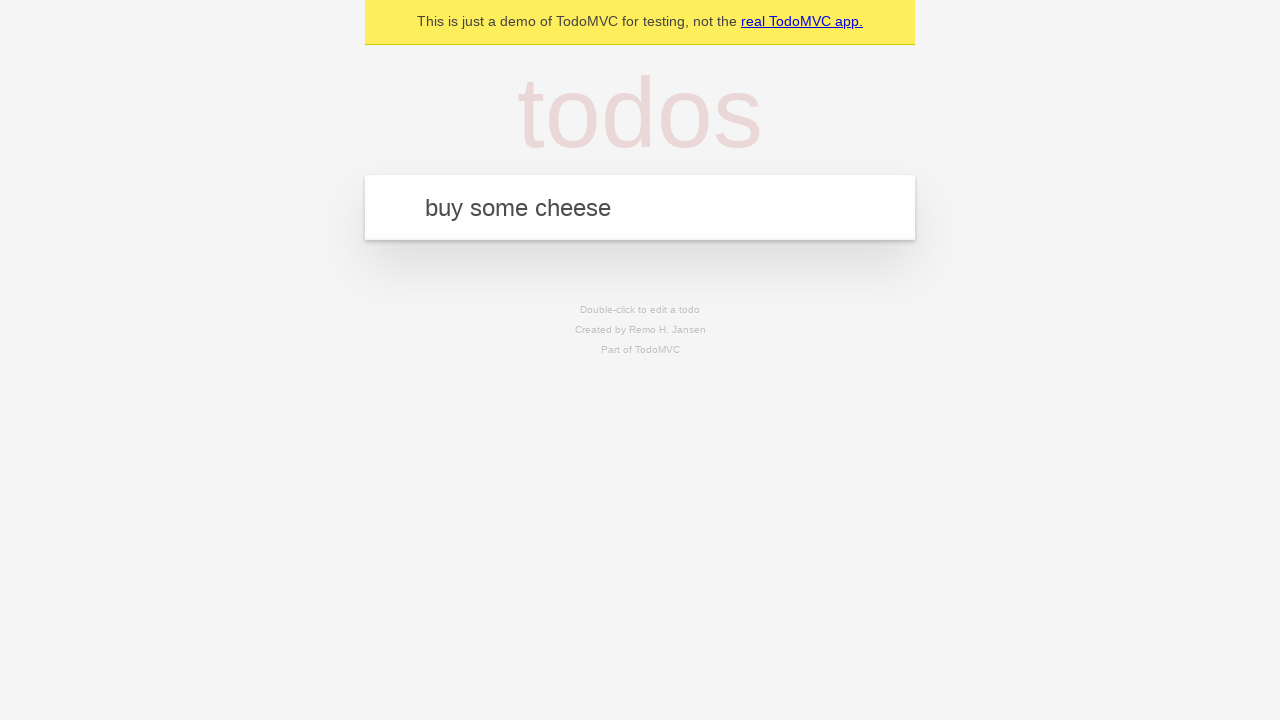

Pressed Enter to create first todo on internal:attr=[placeholder="What needs to be done?"i]
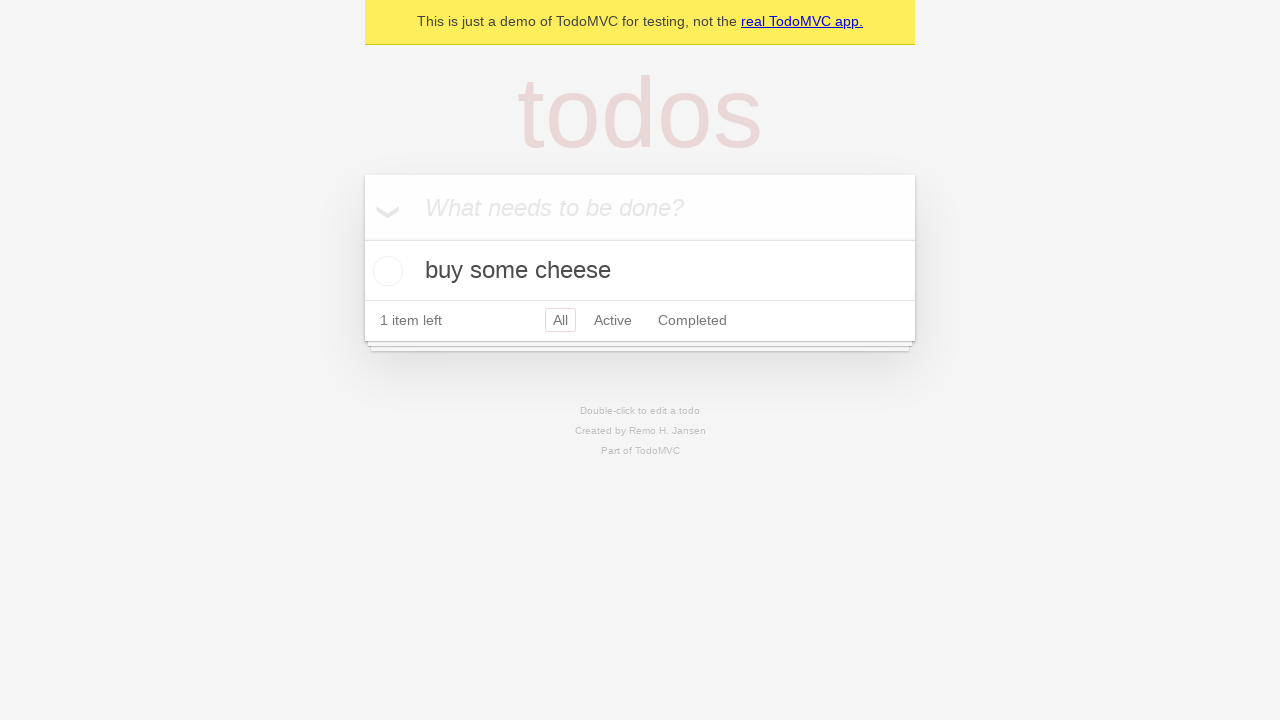

Filled todo input with 'feed the cat' on internal:attr=[placeholder="What needs to be done?"i]
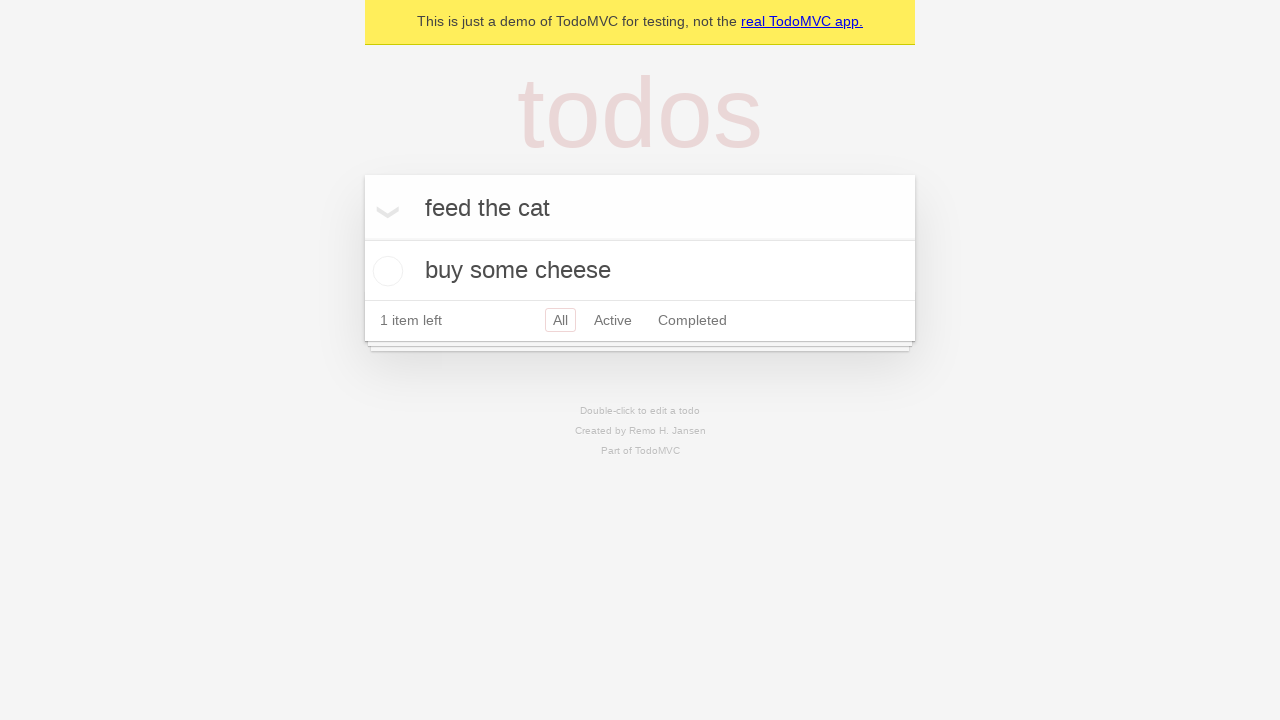

Pressed Enter to create second todo on internal:attr=[placeholder="What needs to be done?"i]
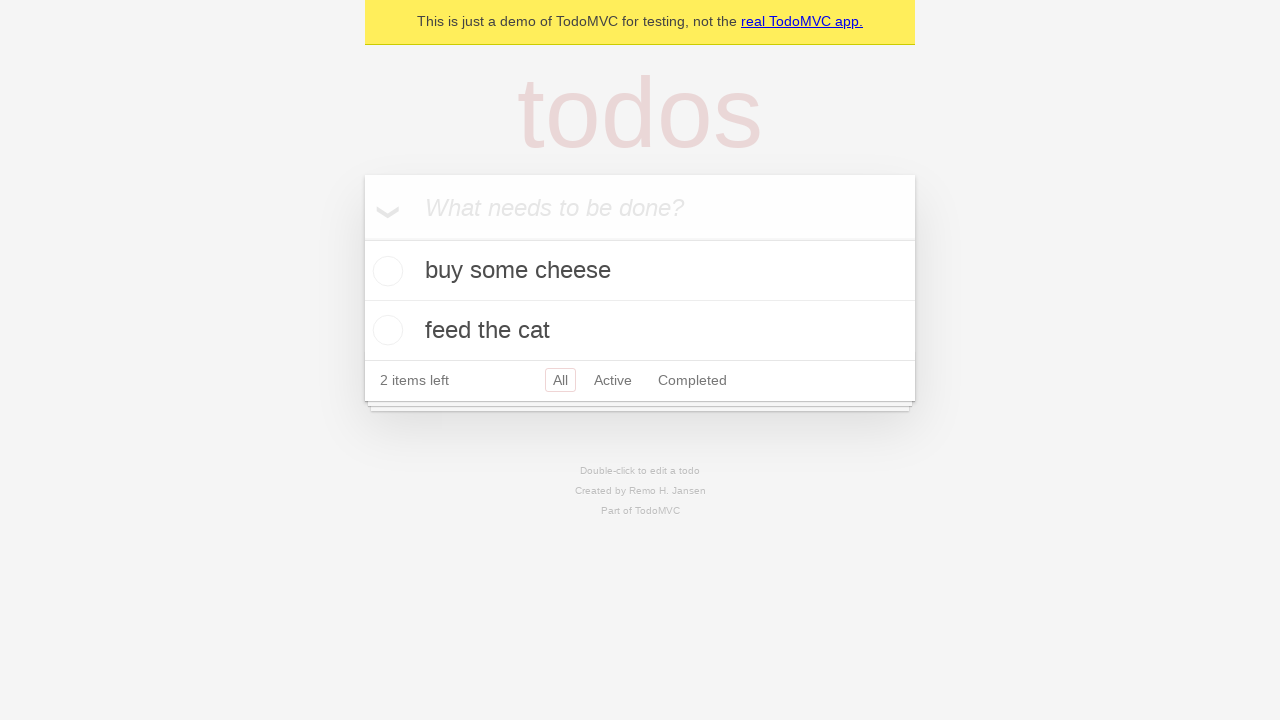

Filled todo input with 'book a doctors appointment' on internal:attr=[placeholder="What needs to be done?"i]
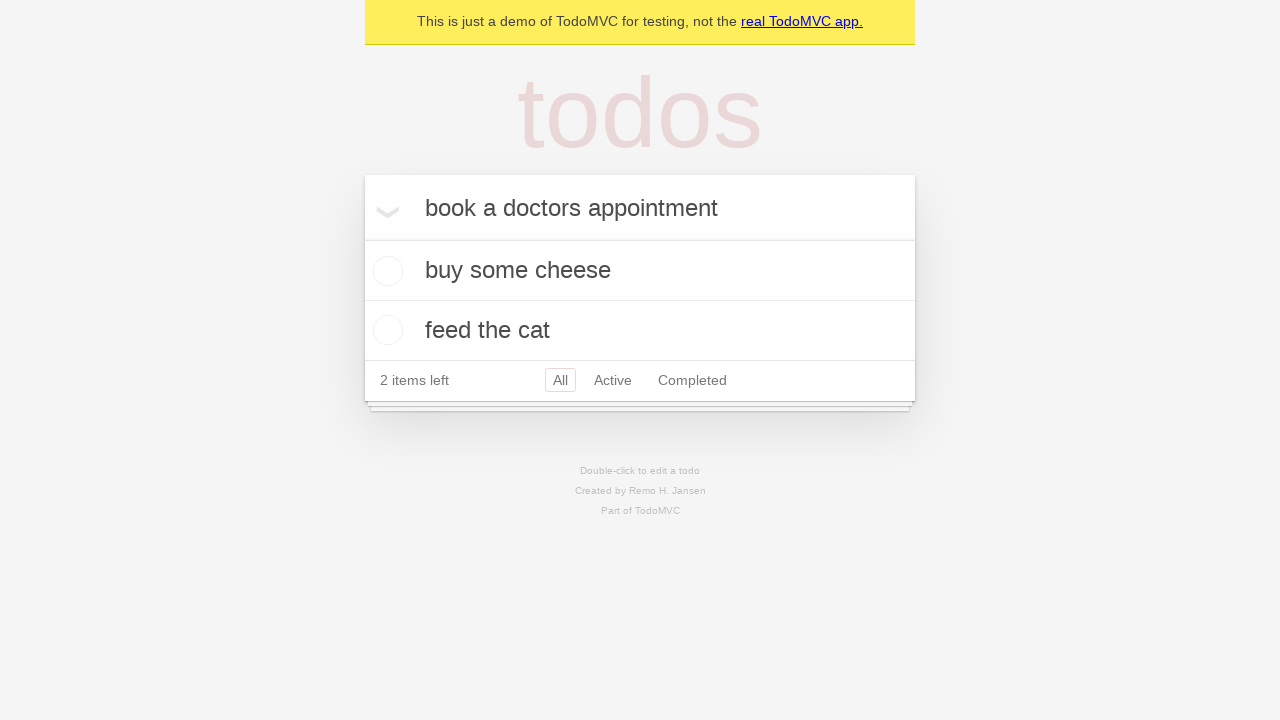

Pressed Enter to create third todo on internal:attr=[placeholder="What needs to be done?"i]
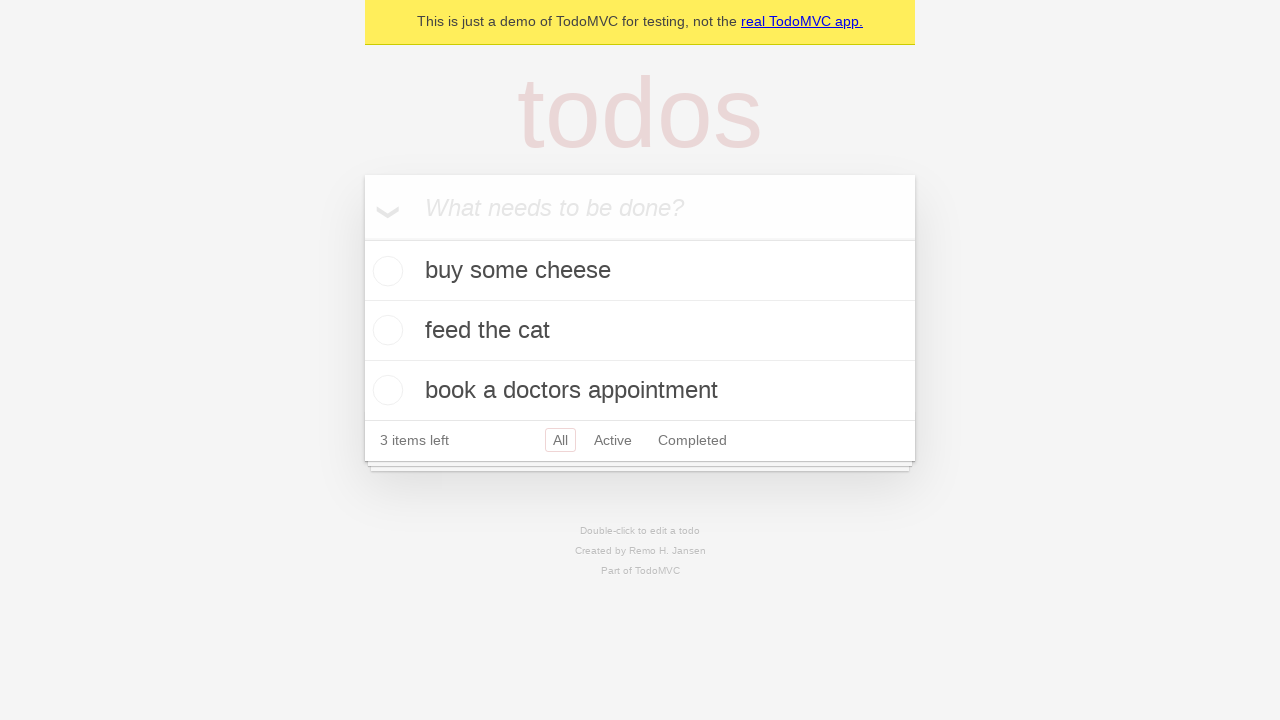

Double-clicked second todo item to enter edit mode at (640, 331) on internal:testid=[data-testid="todo-item"s] >> nth=1
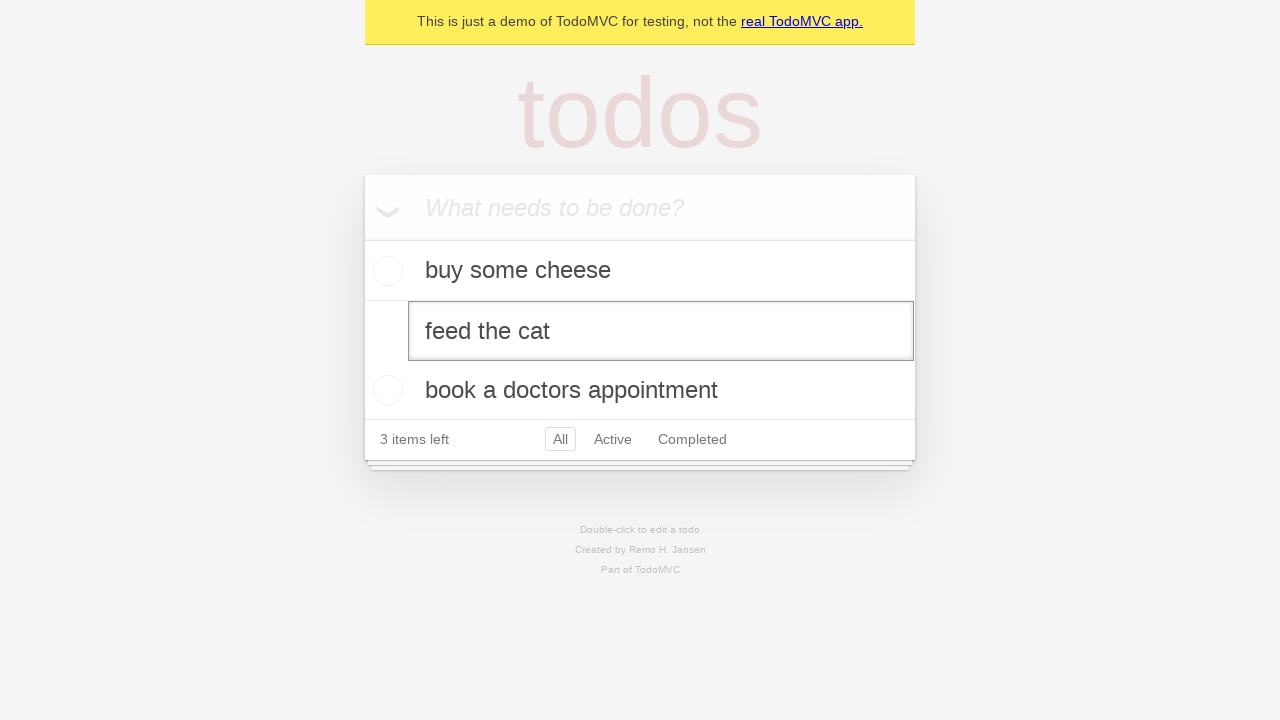

Filled edit textbox with 'buy some sausages' on internal:testid=[data-testid="todo-item"s] >> nth=1 >> internal:role=textbox[nam
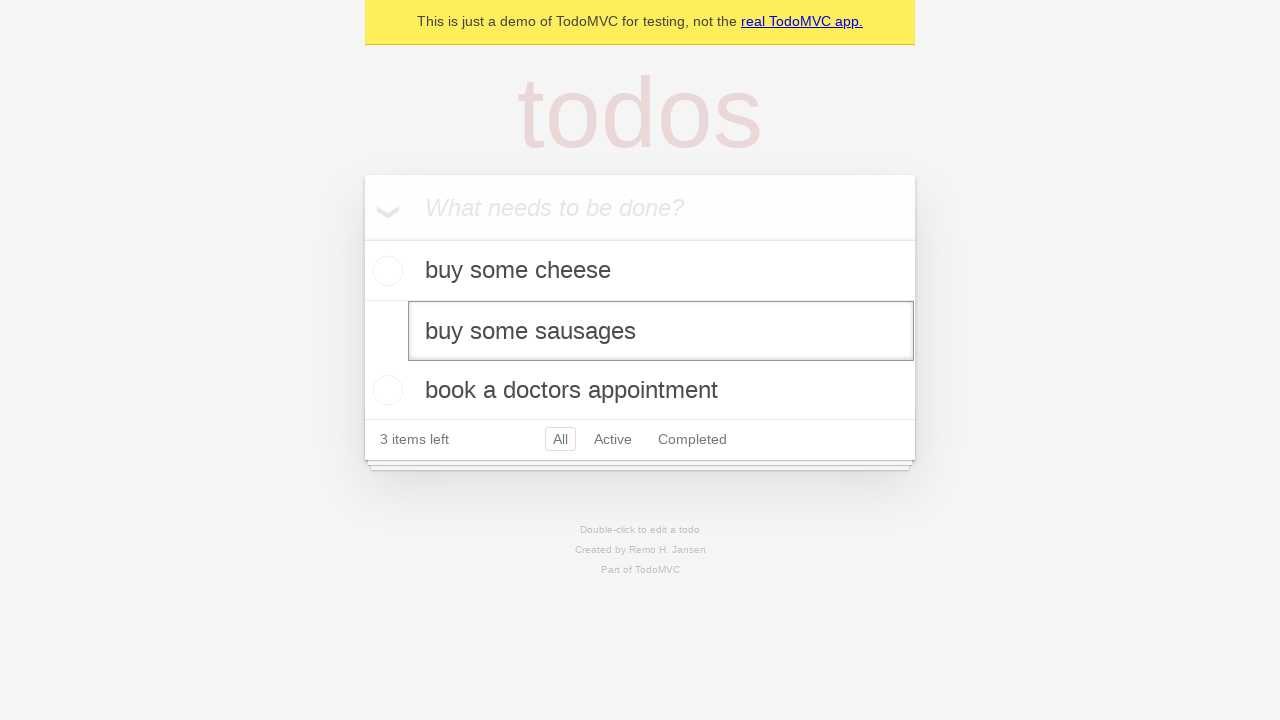

Dispatched blur event on edit textbox to save changes
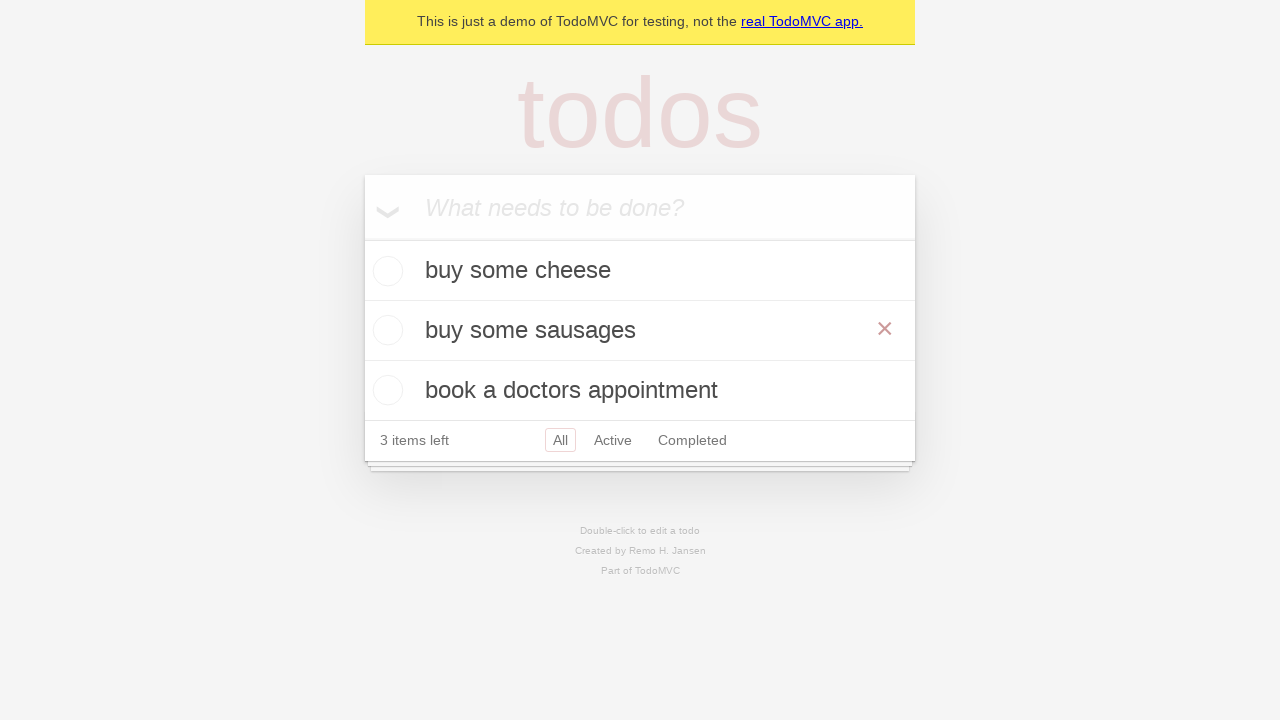

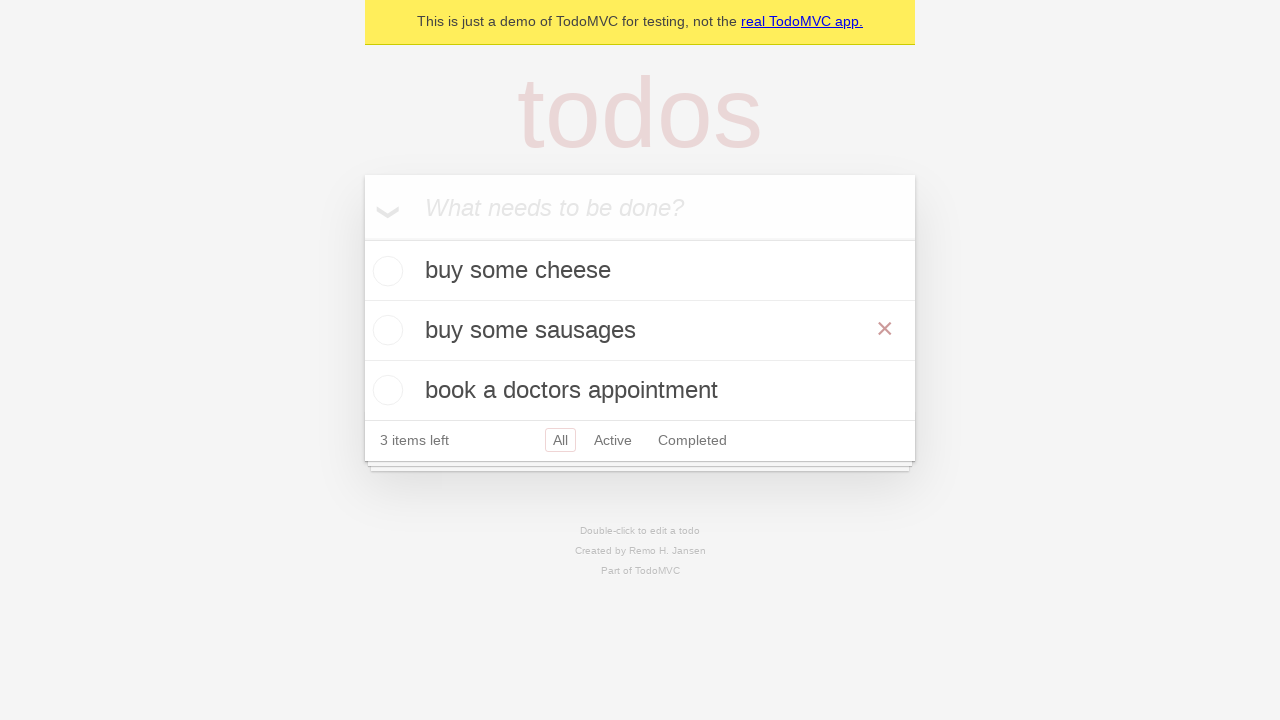